Navigates to the website and verifies that all links on the page are accessible

Starting URL: http://www.zlti.com

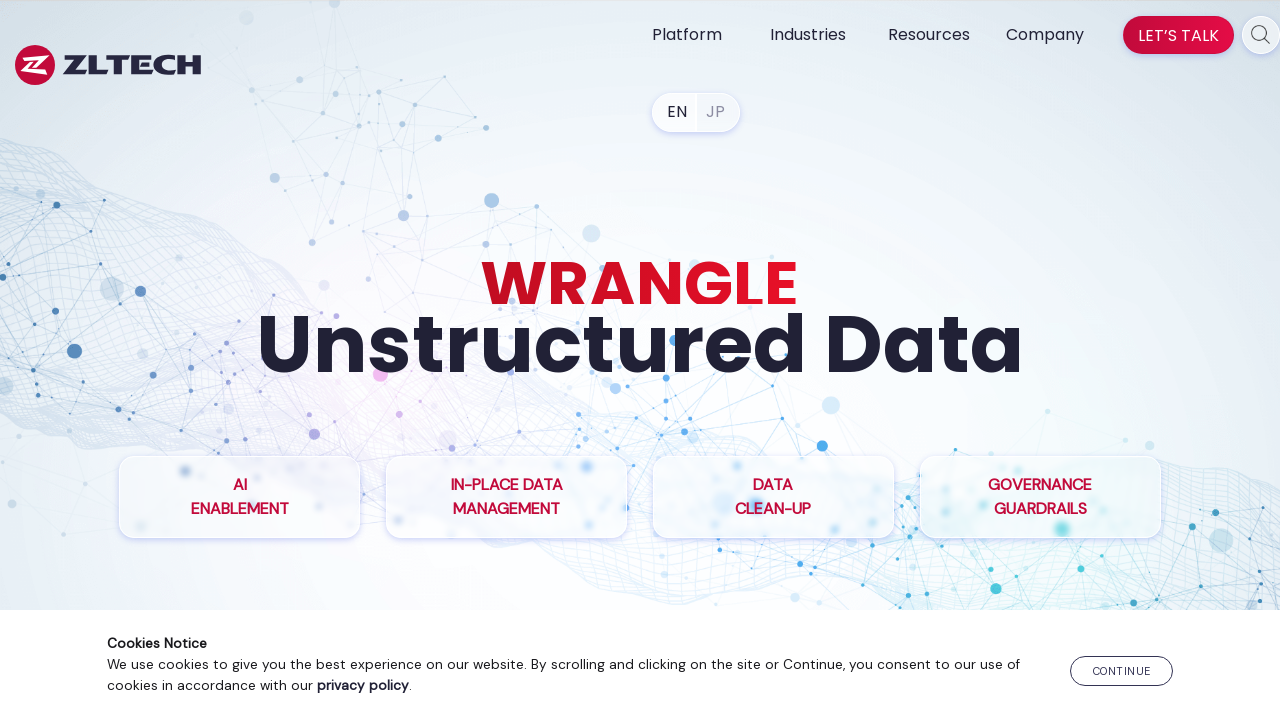

Navigated to http://www.zlti.com and waited for network to be idle
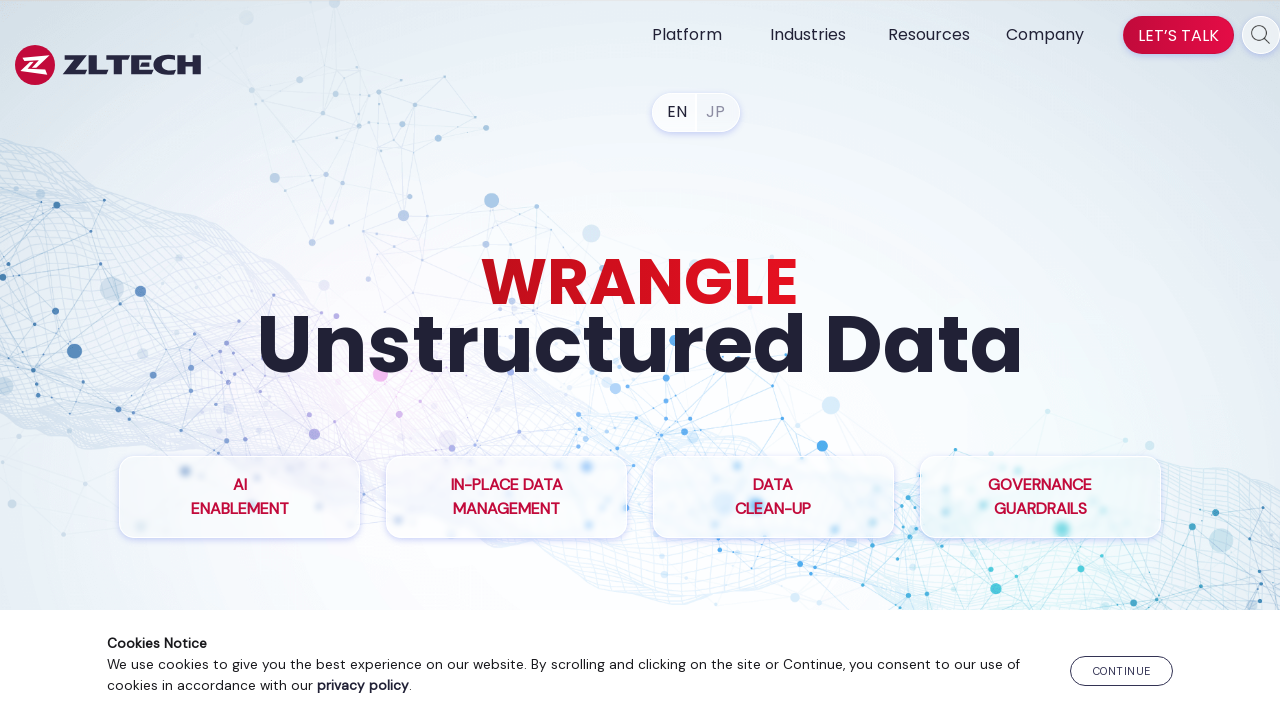

Retrieved all anchor elements from the page
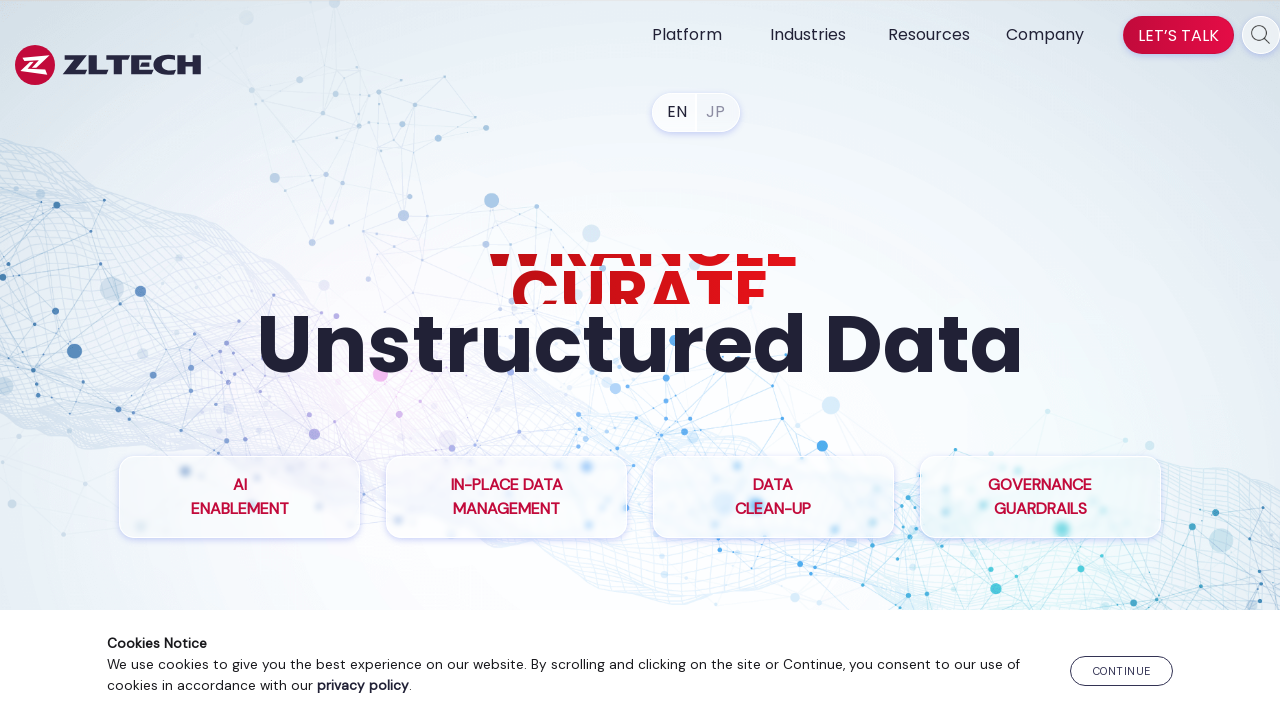

Found 79 links on the page
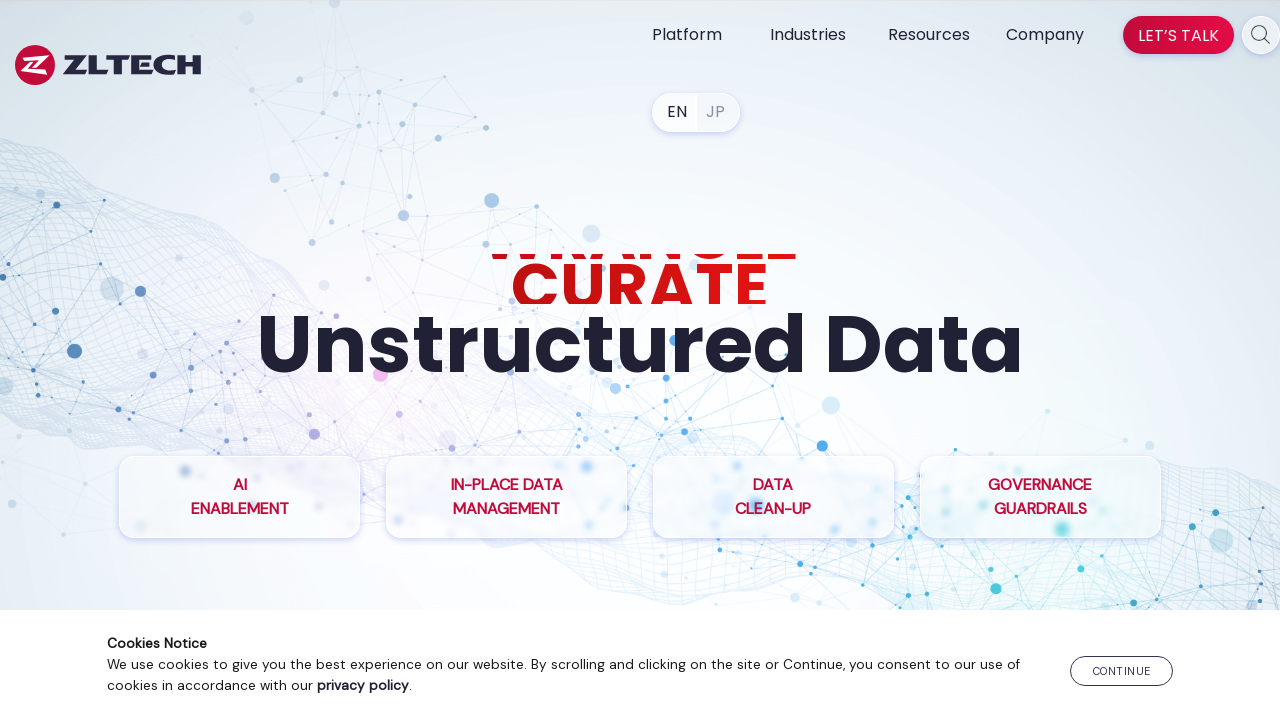

Clicked the first visible link to verify page interaction at (363, 685) on a >> nth=0
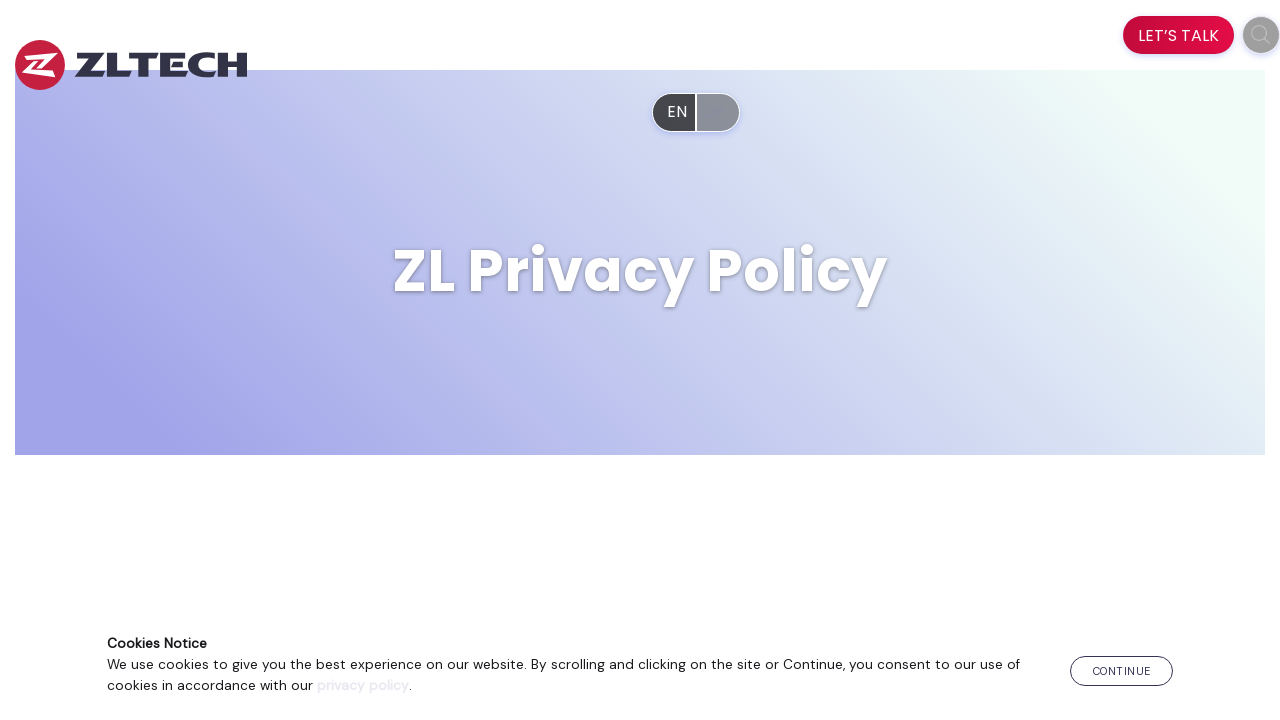

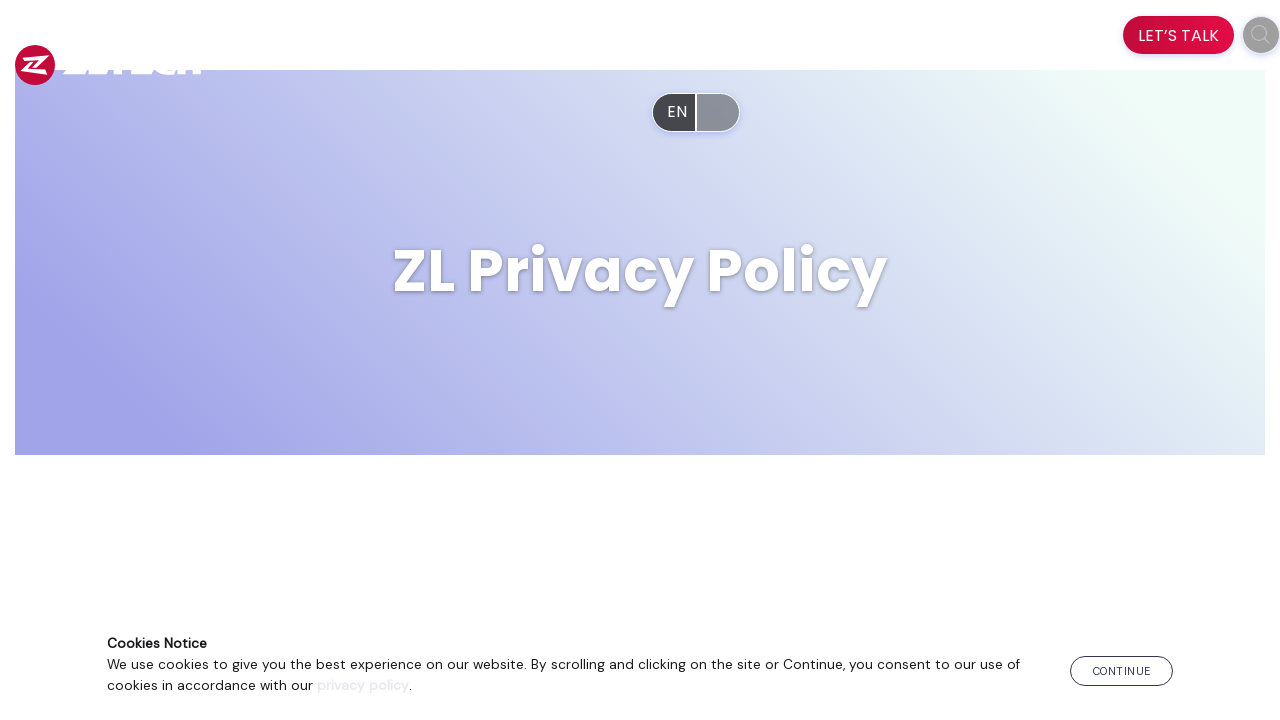